Tests checkbox functionality by verifying initial checkbox states, clicking to toggle them, and verifying the state changes. First checkbox starts unchecked, second starts checked, then both are toggled.

Starting URL: http://the-internet.herokuapp.com/checkboxes

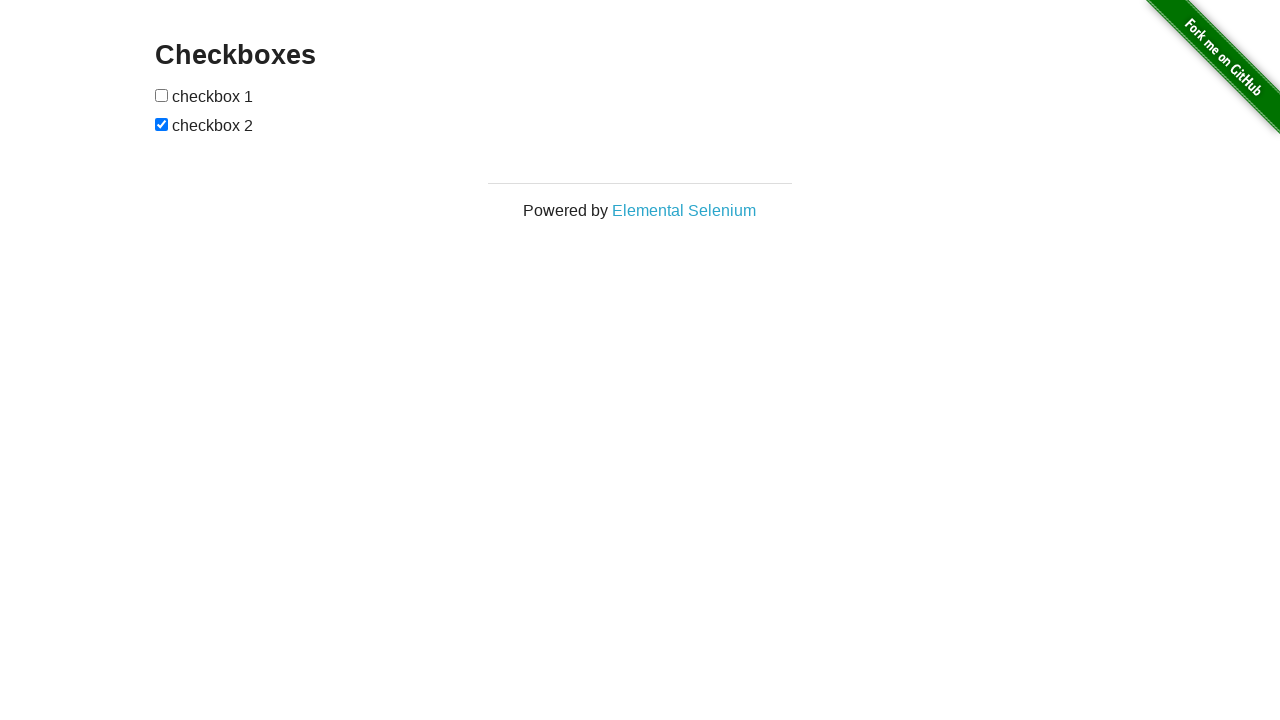

Located first checkbox element
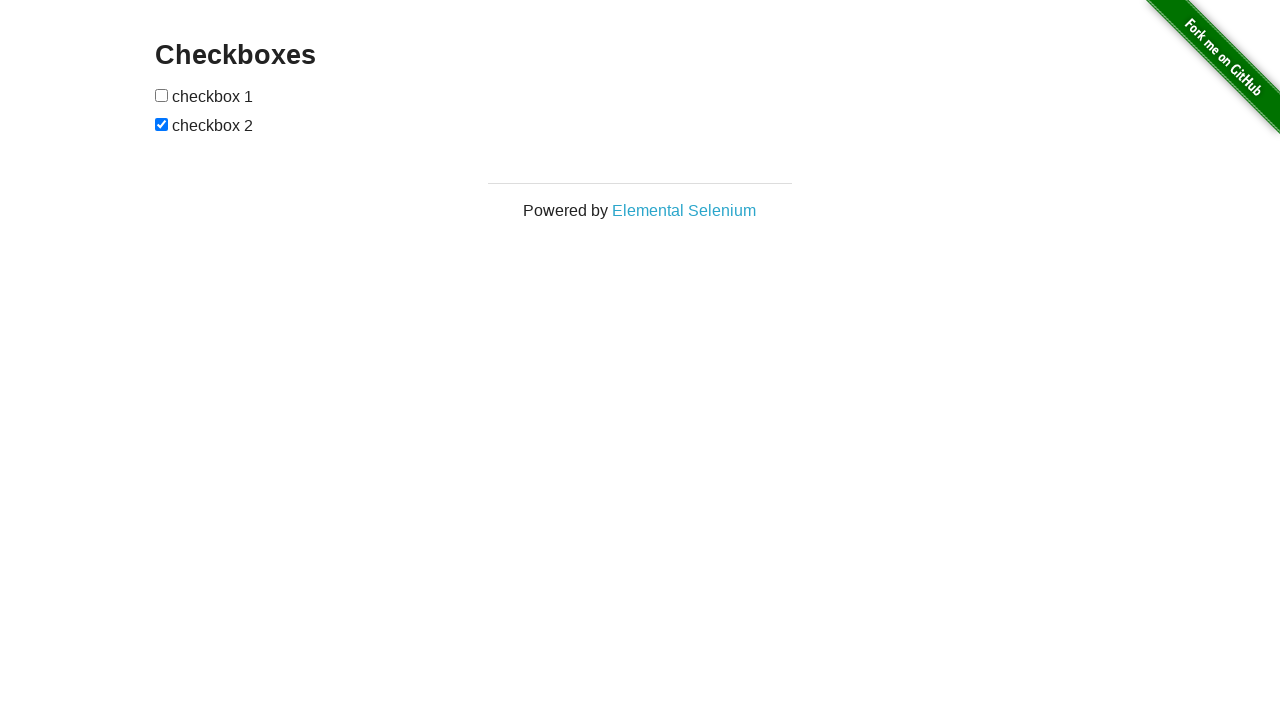

Verified first checkbox is unchecked initially
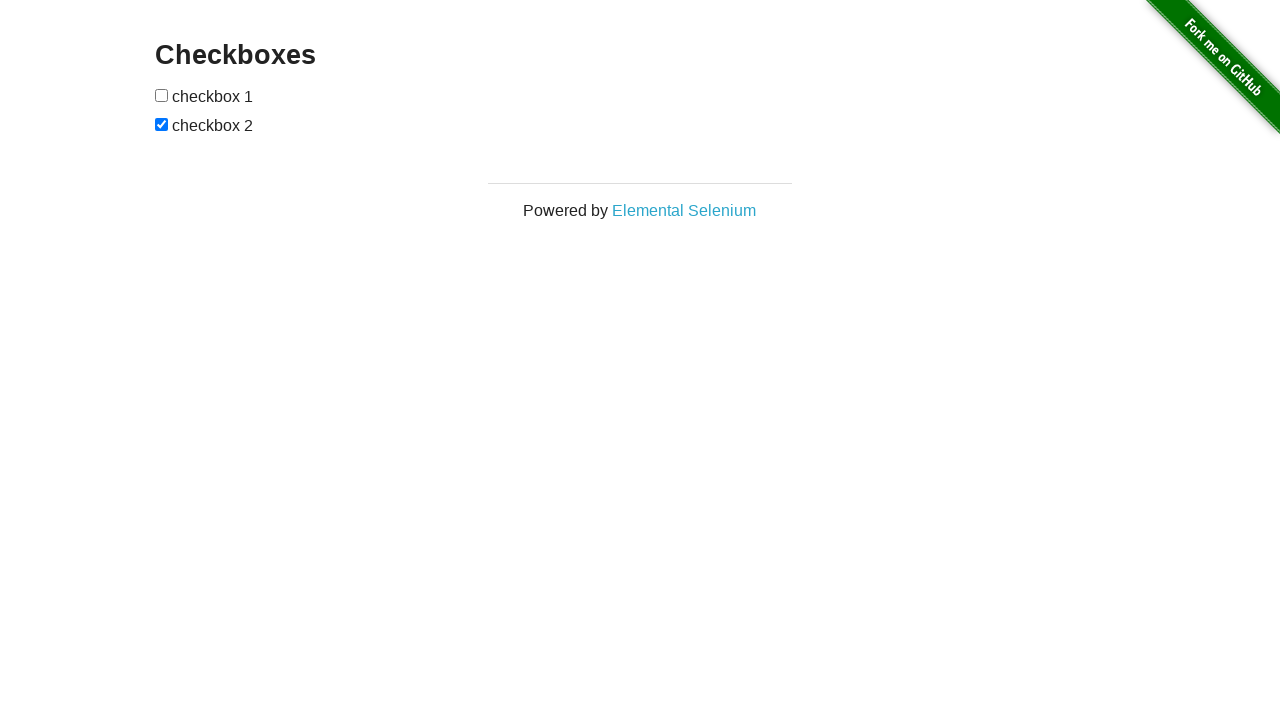

Located second checkbox element
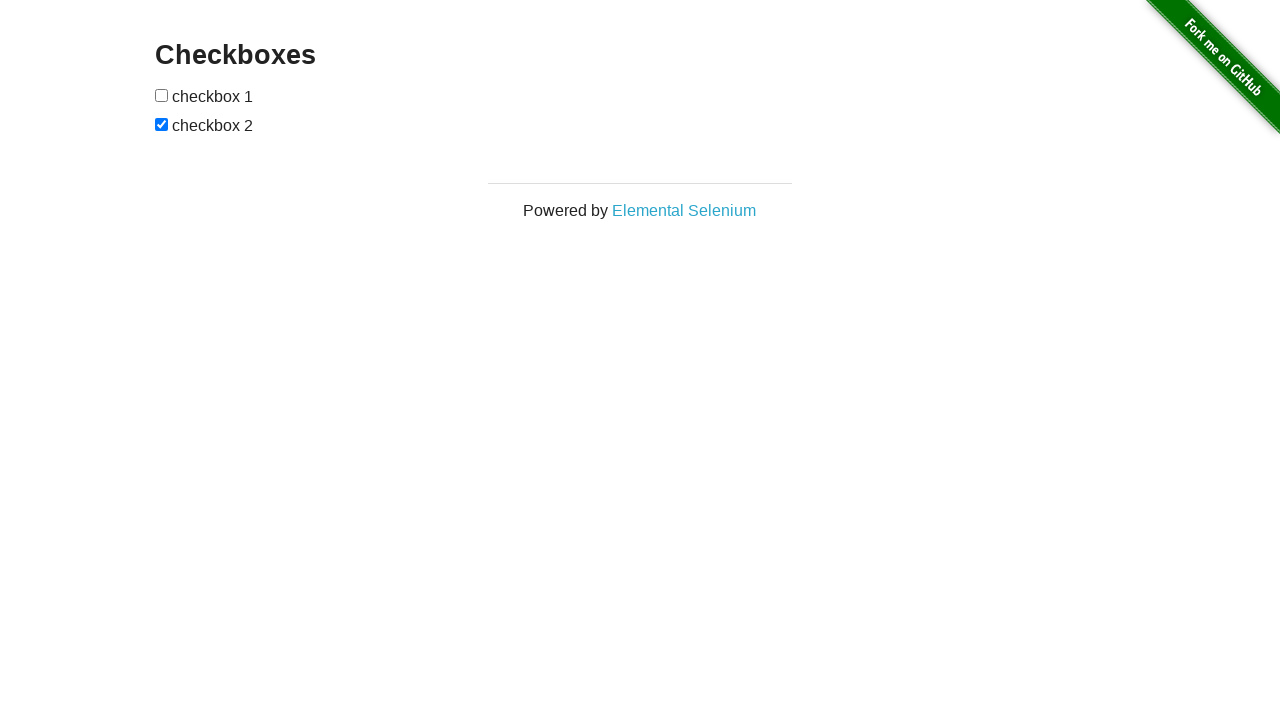

Verified second checkbox is checked initially
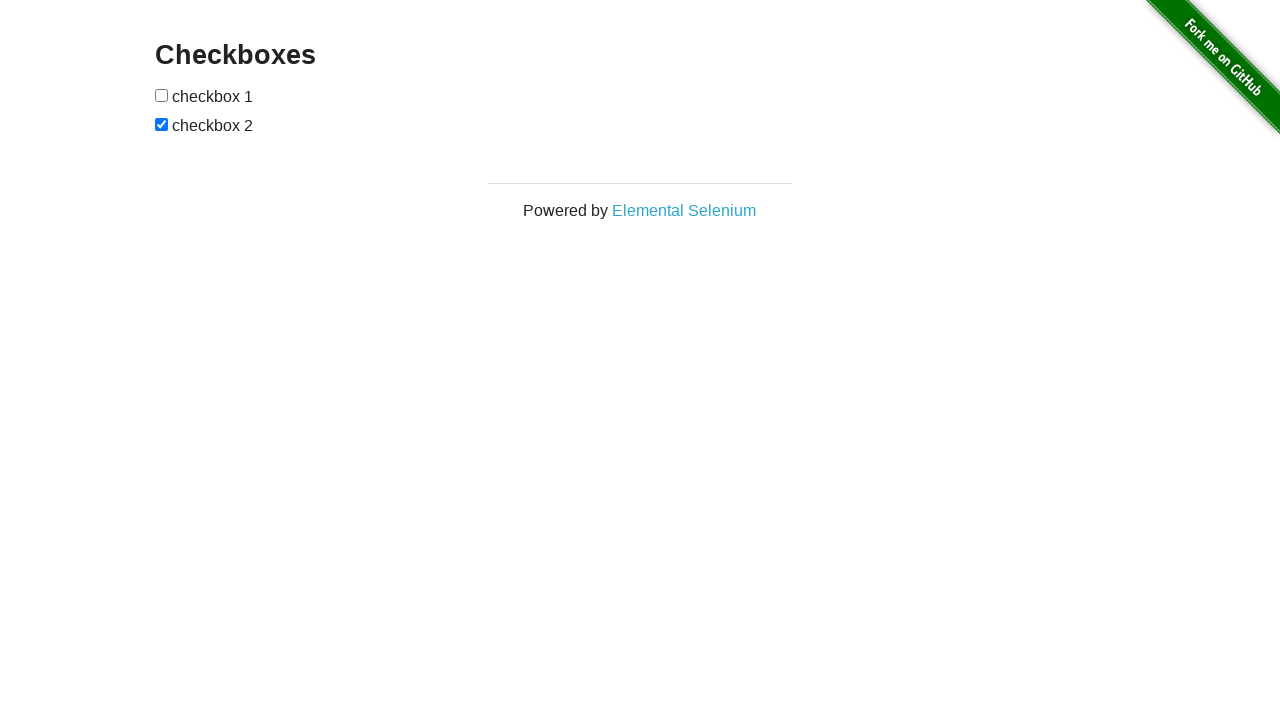

Clicked first checkbox to select it at (162, 95) on #checkboxes input >> nth=0
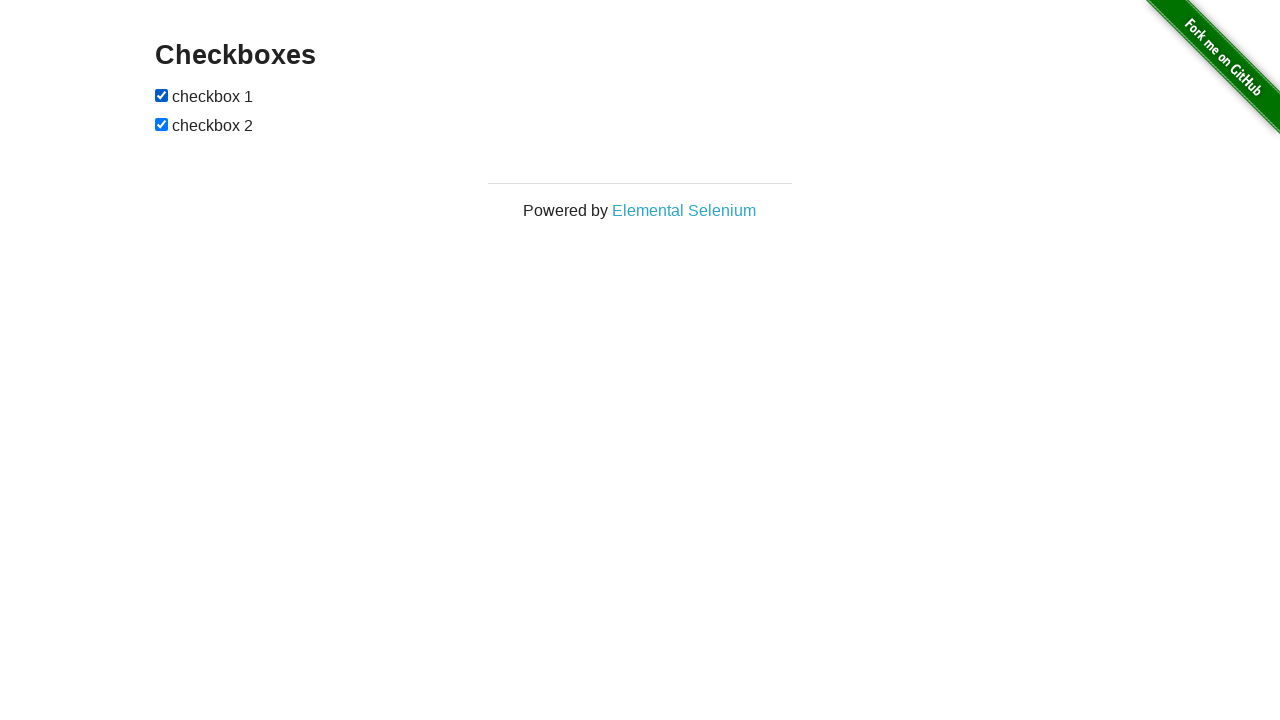

Verified first checkbox is now checked
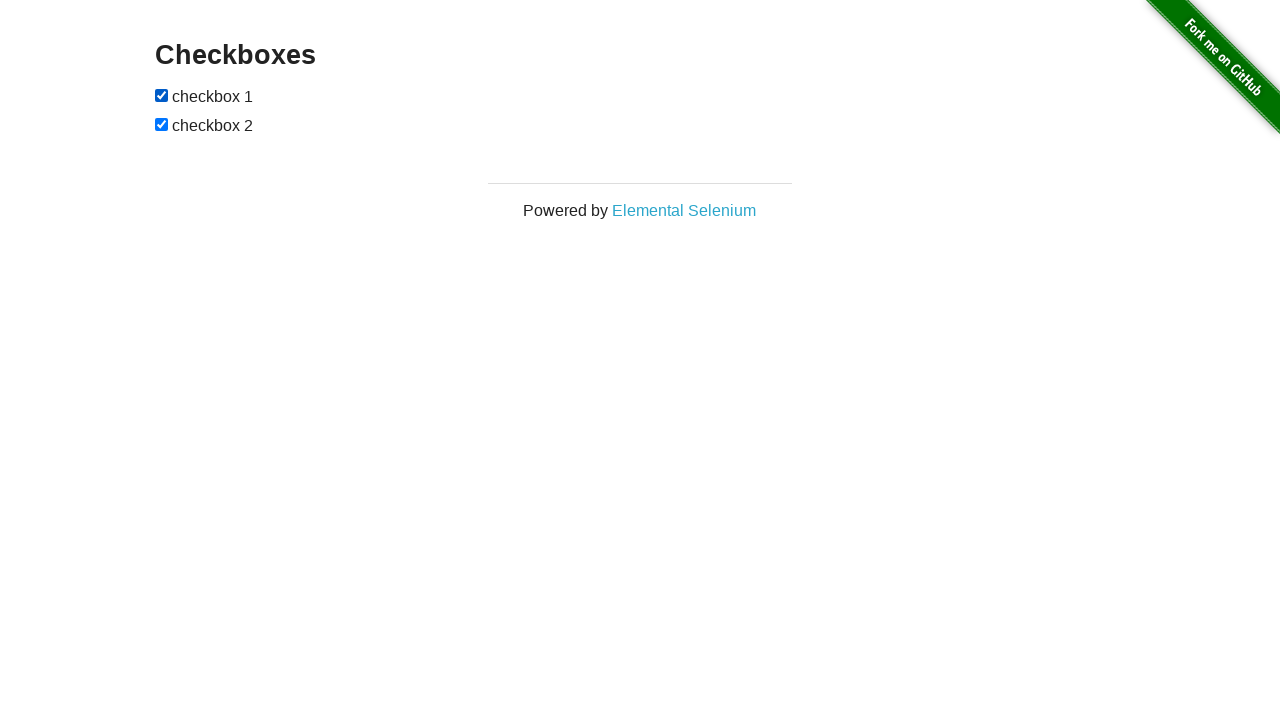

Verified second checkbox is still checked
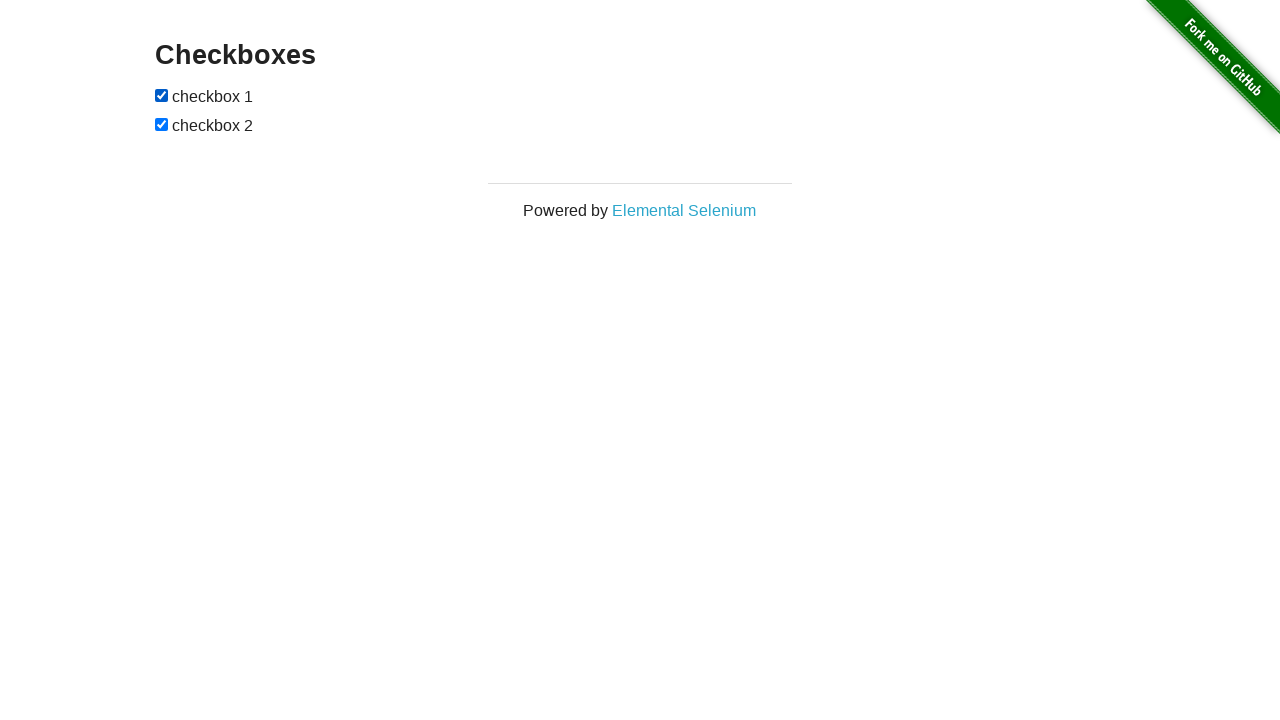

Clicked second checkbox to deselect it at (162, 124) on #checkboxes input >> nth=1
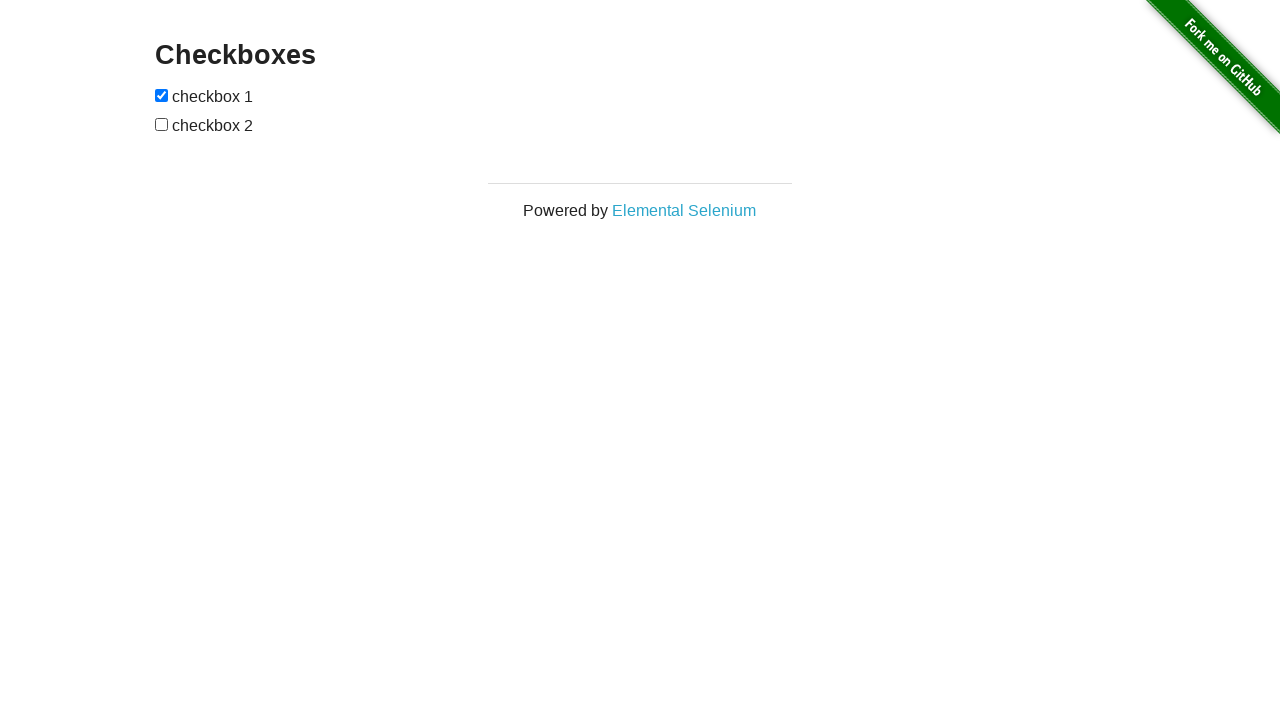

Verified first checkbox is still checked
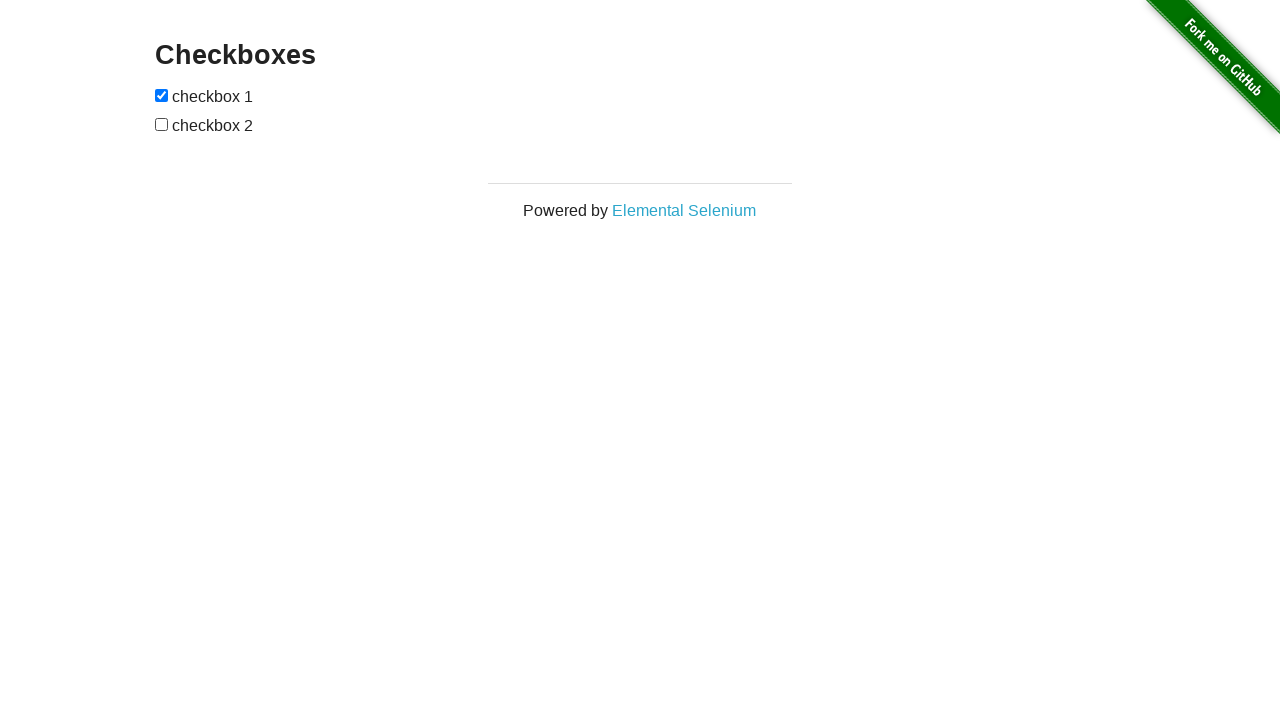

Verified second checkbox is now unchecked
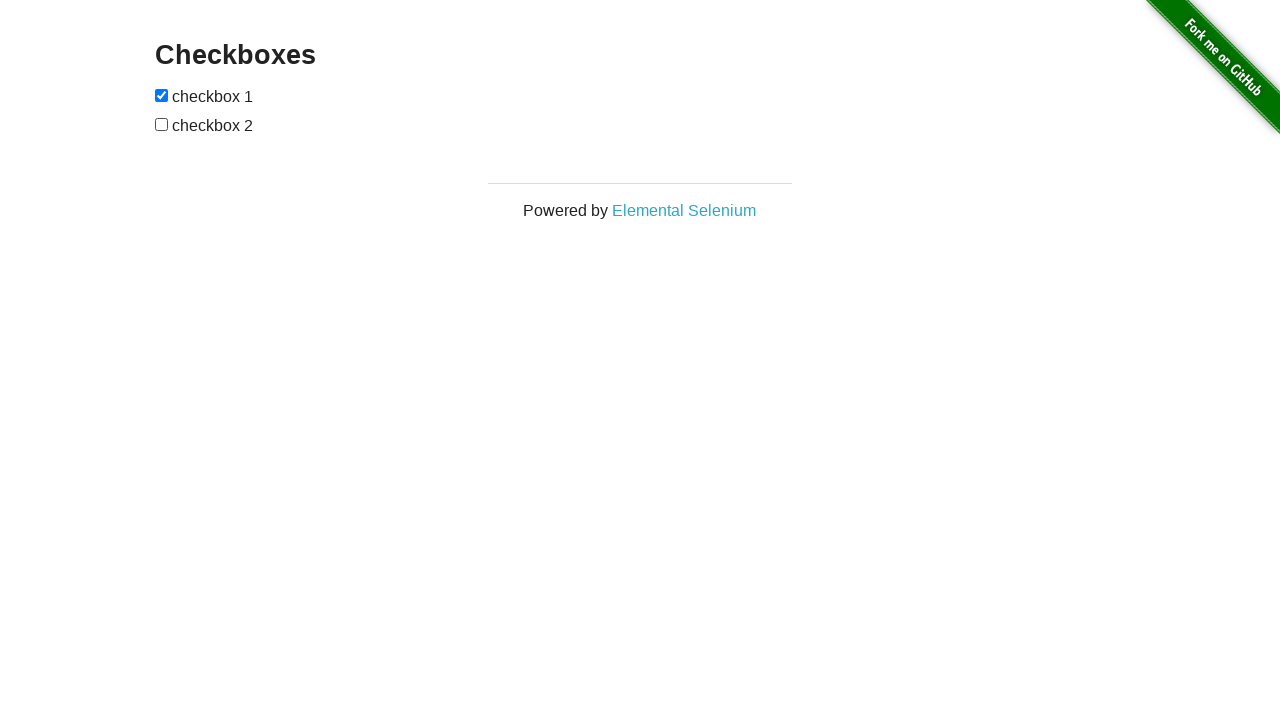

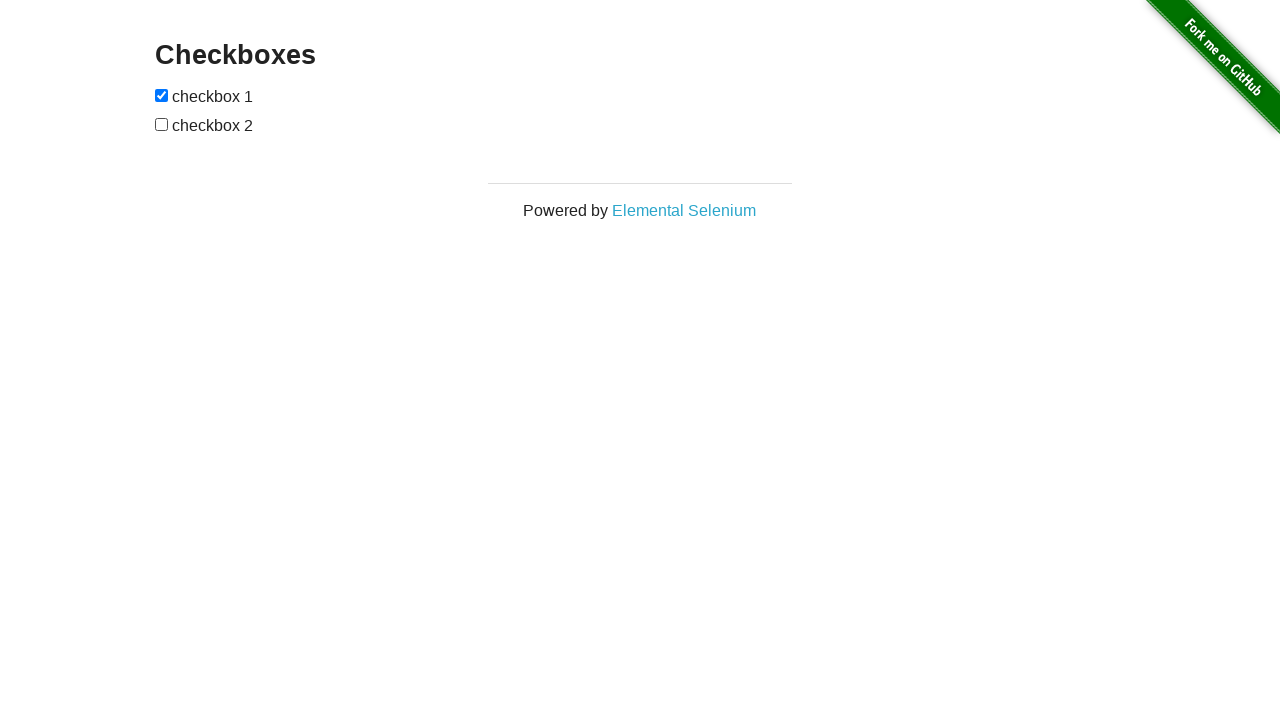